Tests dropdown functionality by iterating through all options in a continents dropdown, selecting each one in sequence and verifying the selection.

Starting URL: https://www.tutorialspoint.com/selenium/selenium_automation_practice.htm

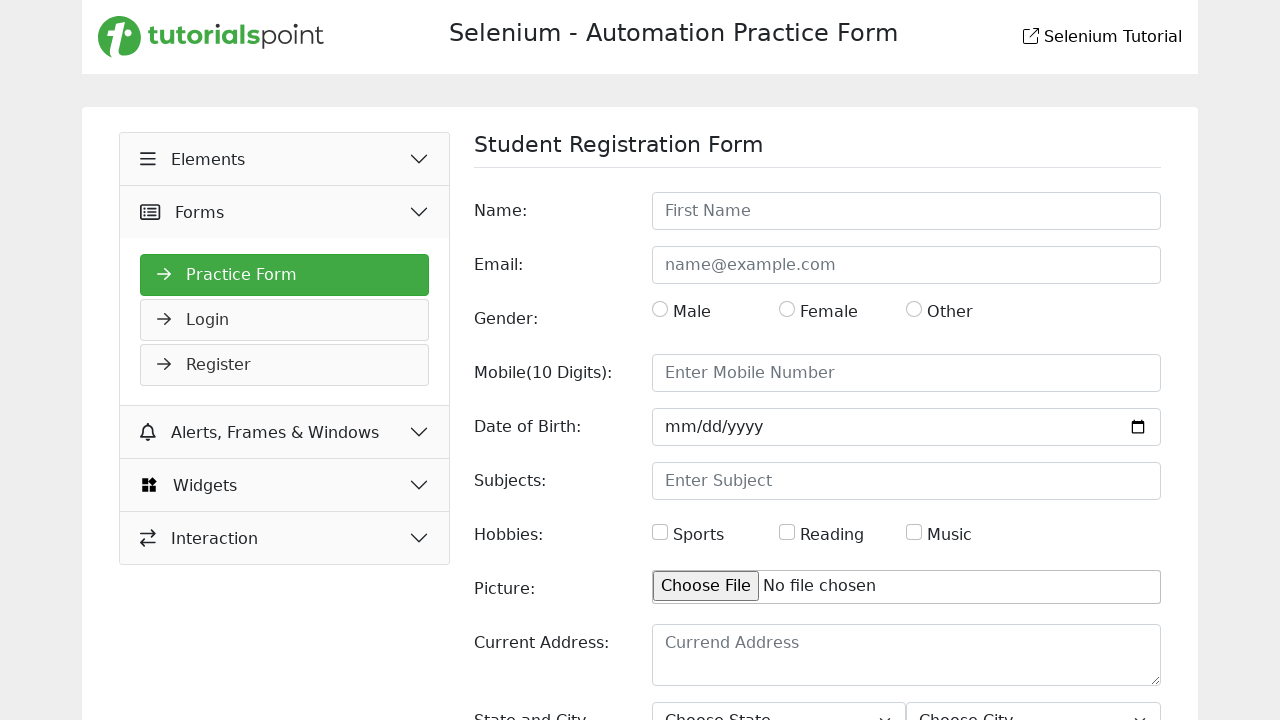

Waited for page to load (3000ms)
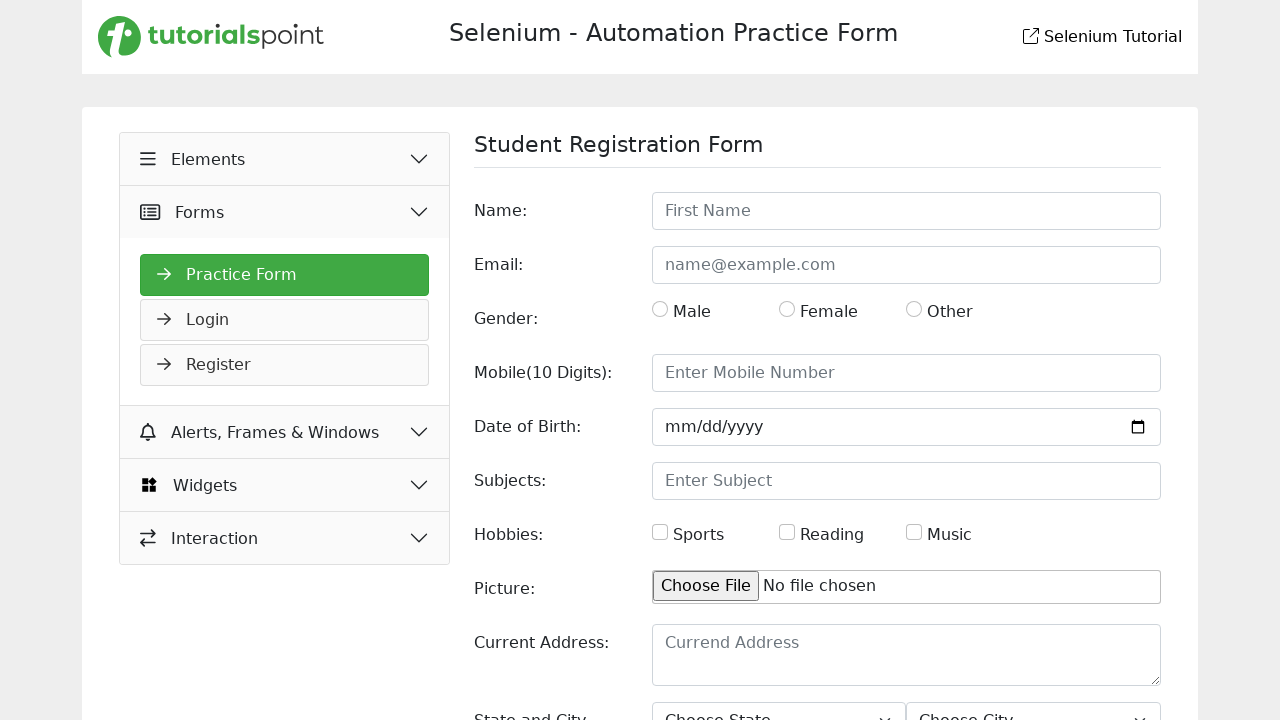

Located the continents dropdown element
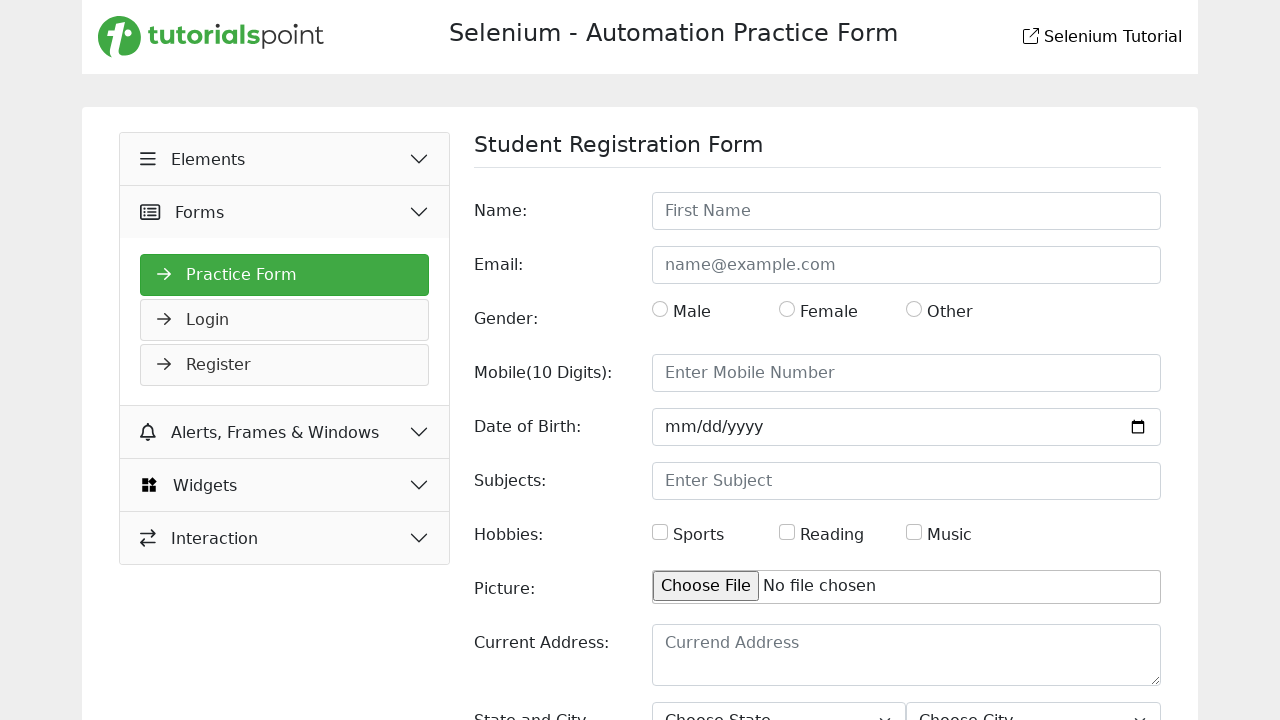

Retrieved all option elements from the dropdown
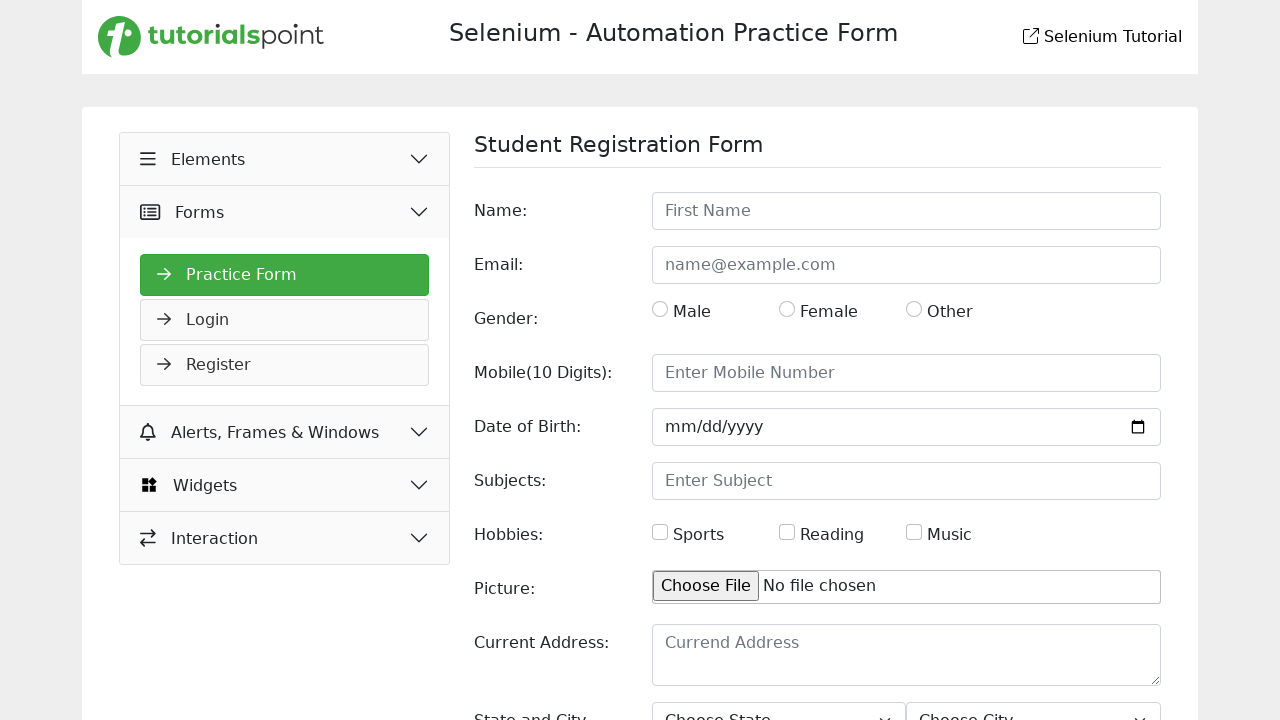

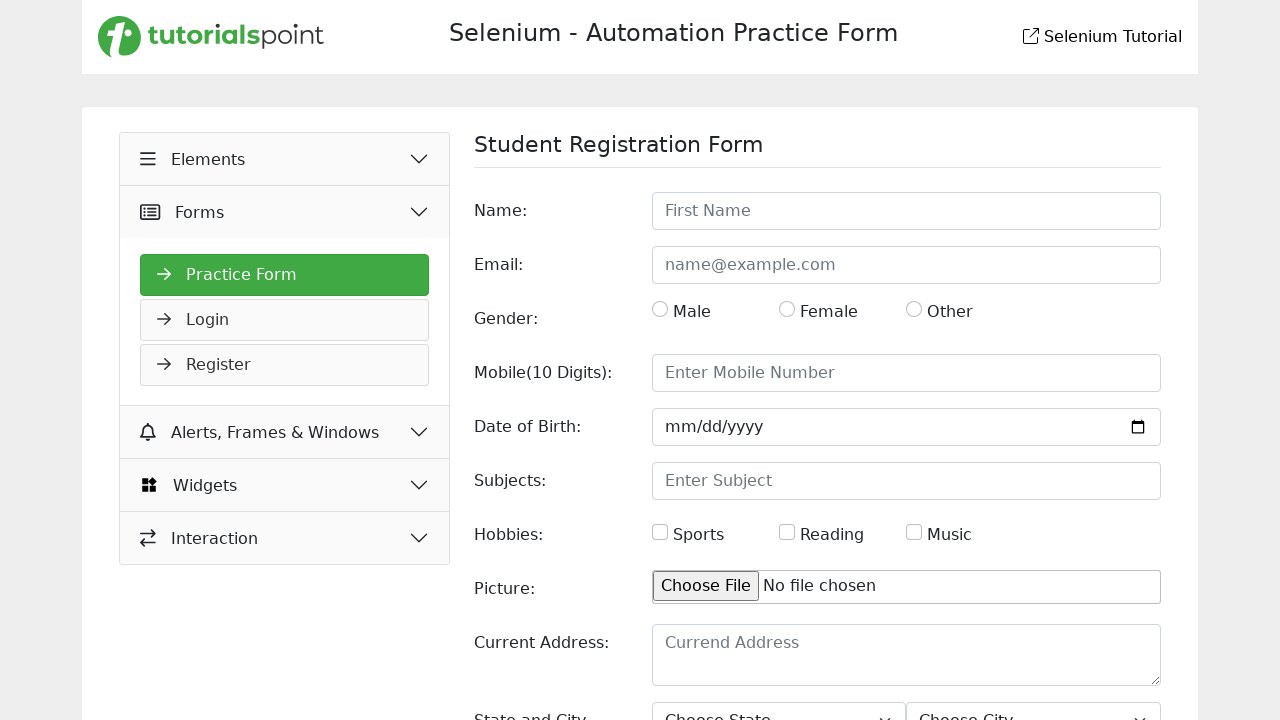